Tests that clicking the Due column header sorts the table values in ascending order by verifying the column values are properly ordered.

Starting URL: http://the-internet.herokuapp.com/tables

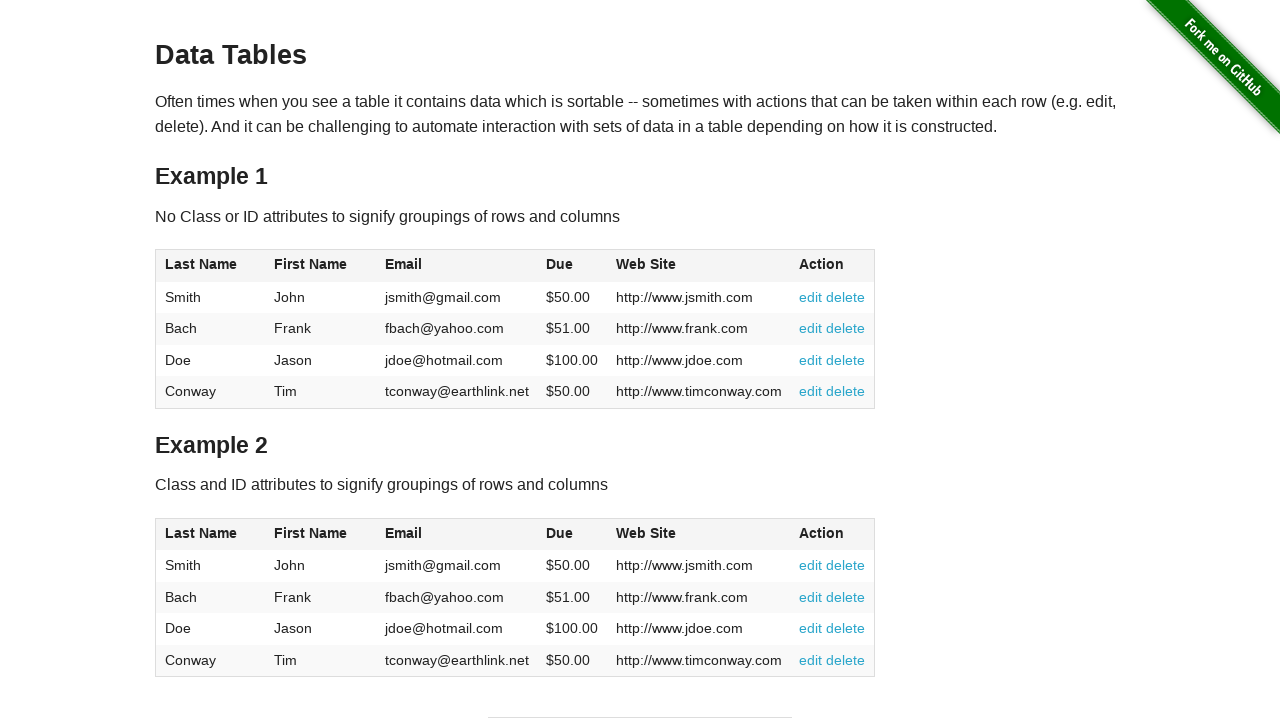

Clicked Due column header to sort in ascending order at (572, 266) on #table1 thead tr th:nth-of-type(4)
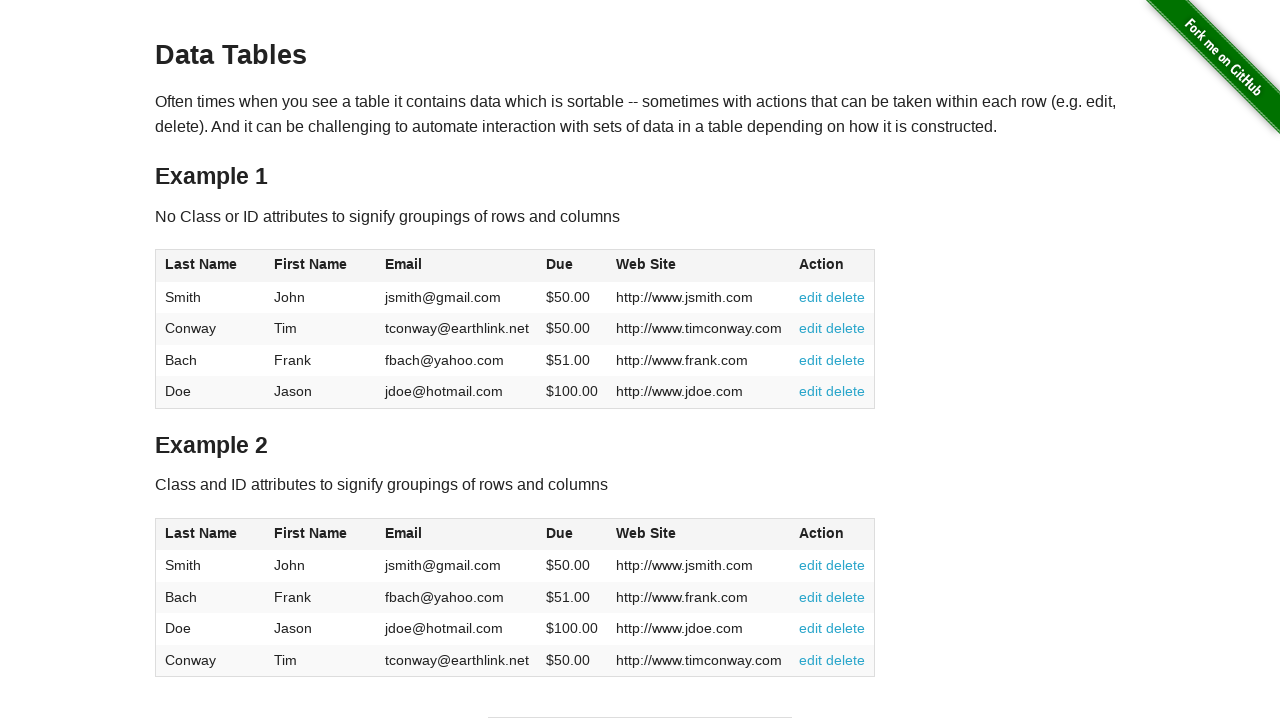

Table Due column values loaded and ready for verification
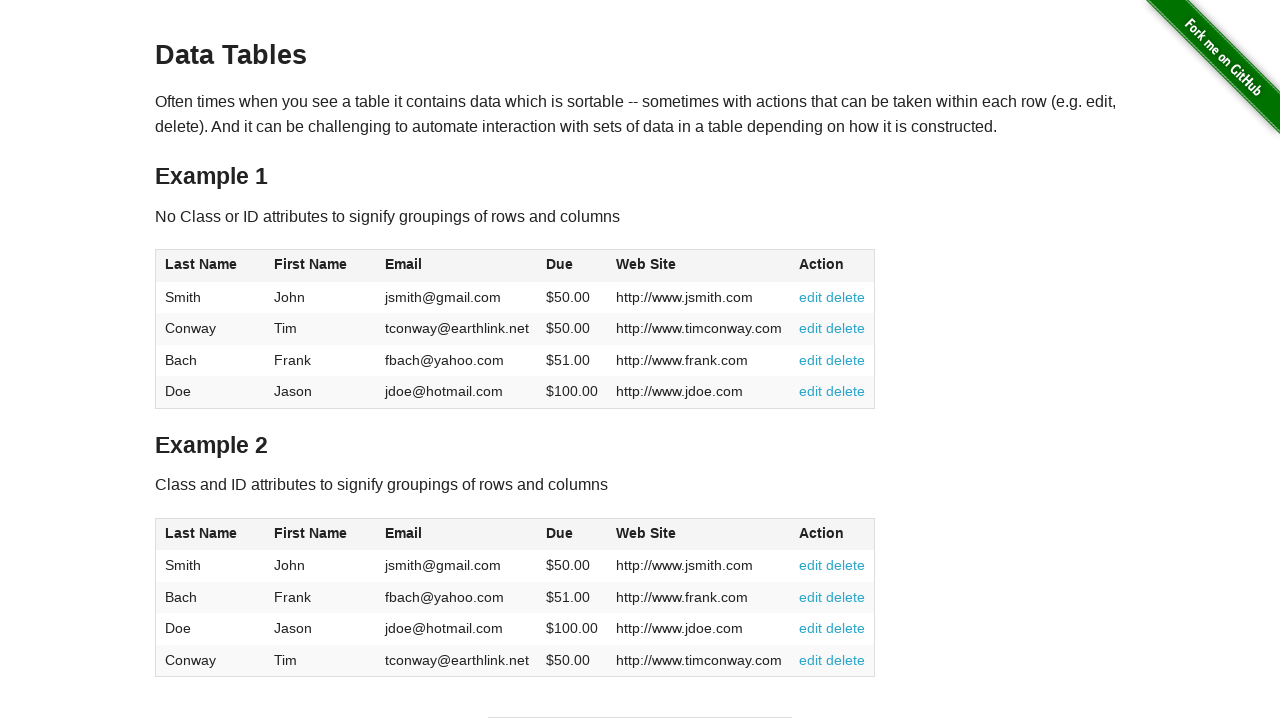

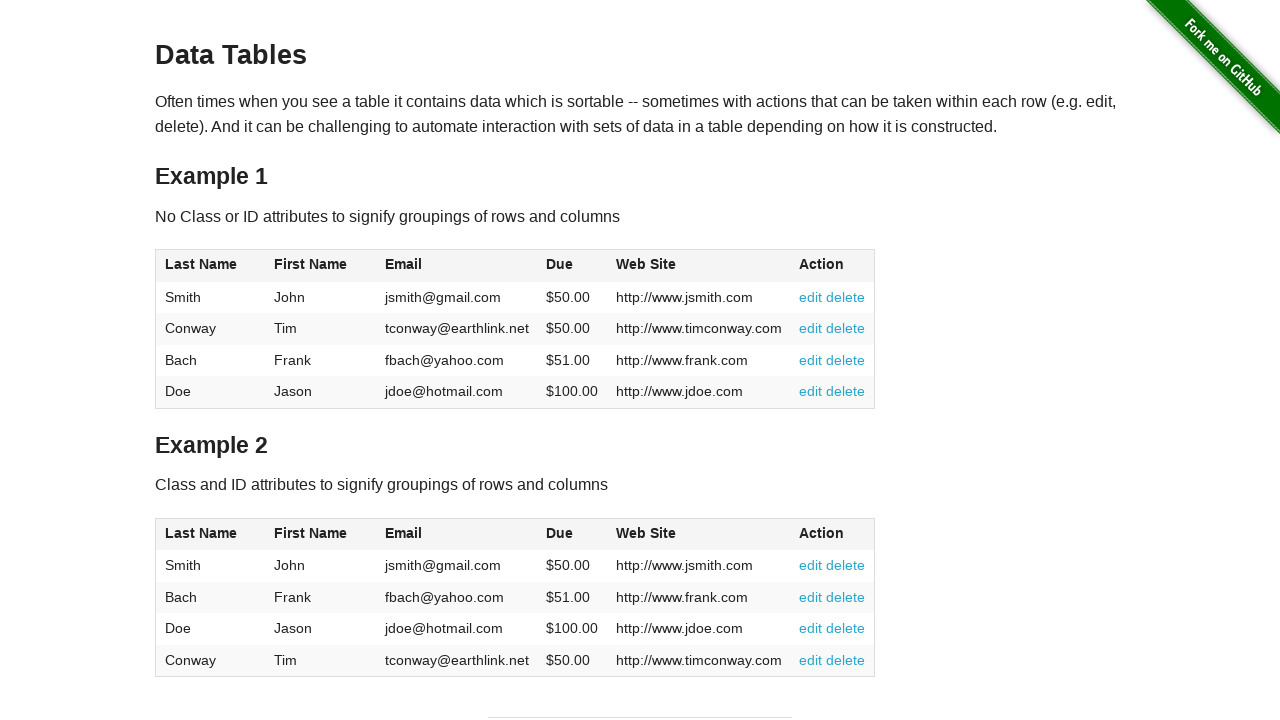